Demonstrates drag-and-drop mouse action by dragging element 'box A' (draggable) onto element 'box B' (droppable)

Starting URL: https://crossbrowsertesting.github.io/drag-and-drop

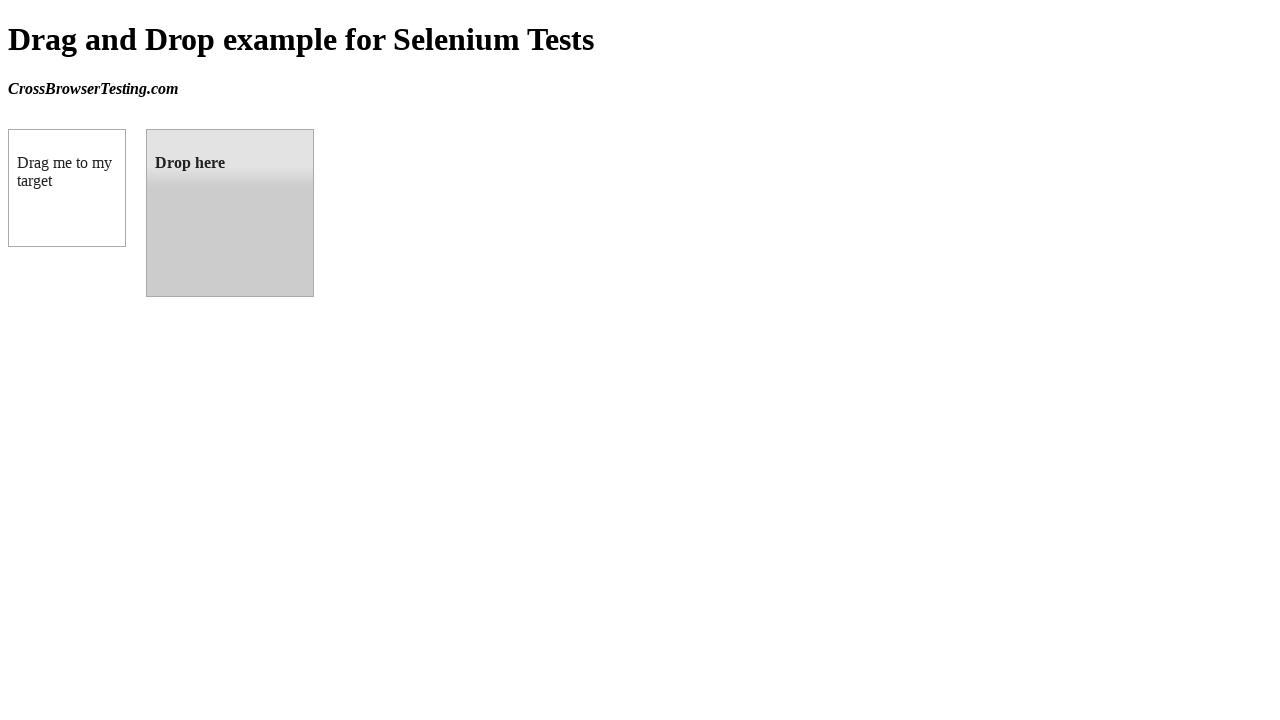

Waited for draggable element 'box A' to be visible
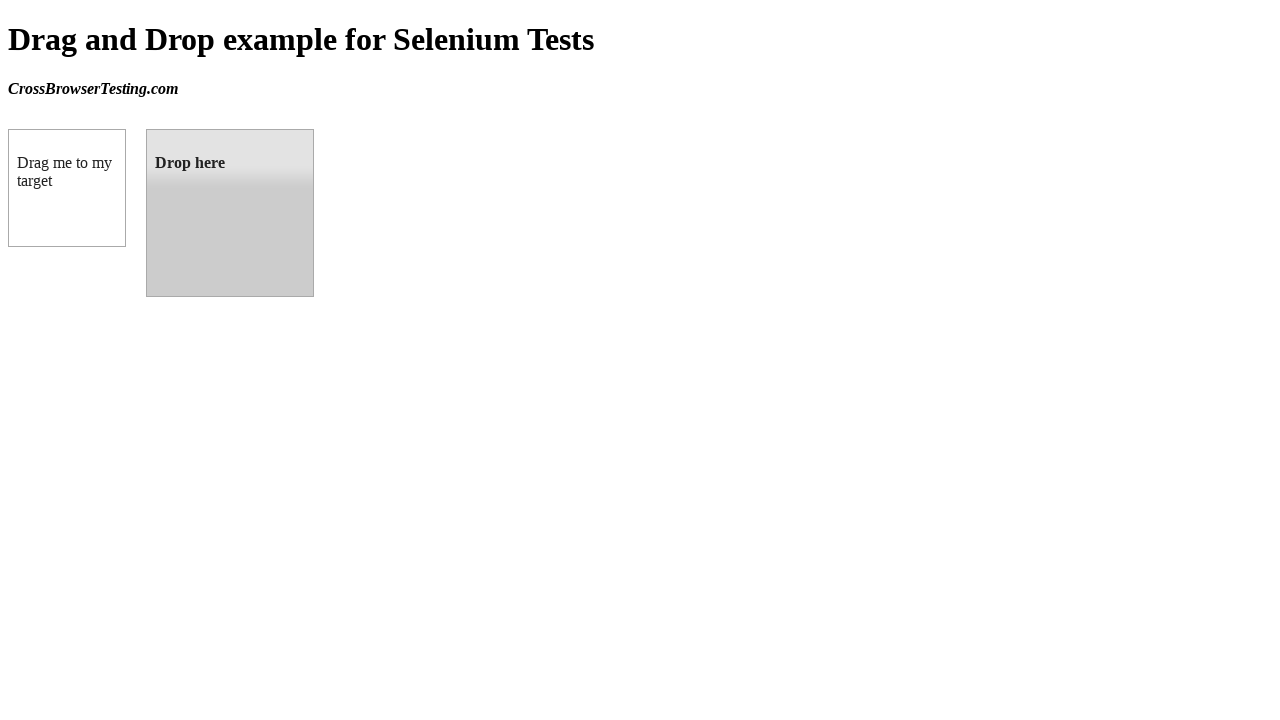

Waited for droppable element 'box B' to be visible
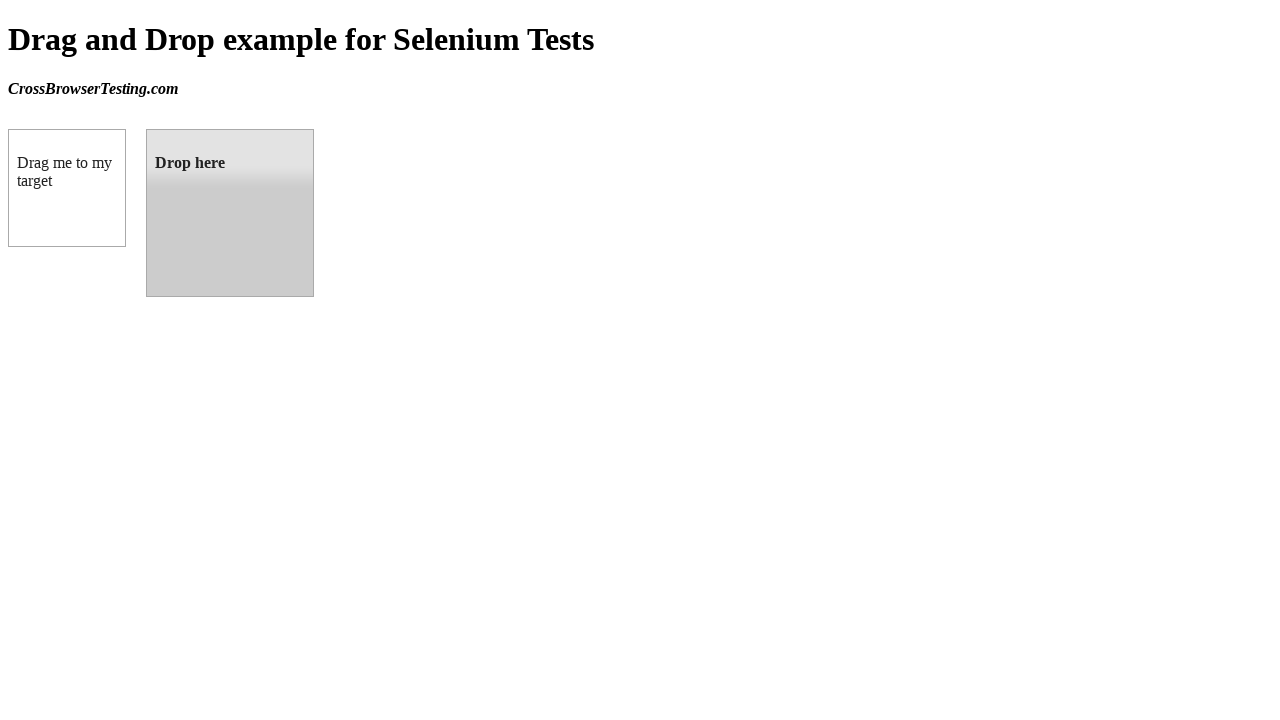

Located draggable element 'box A'
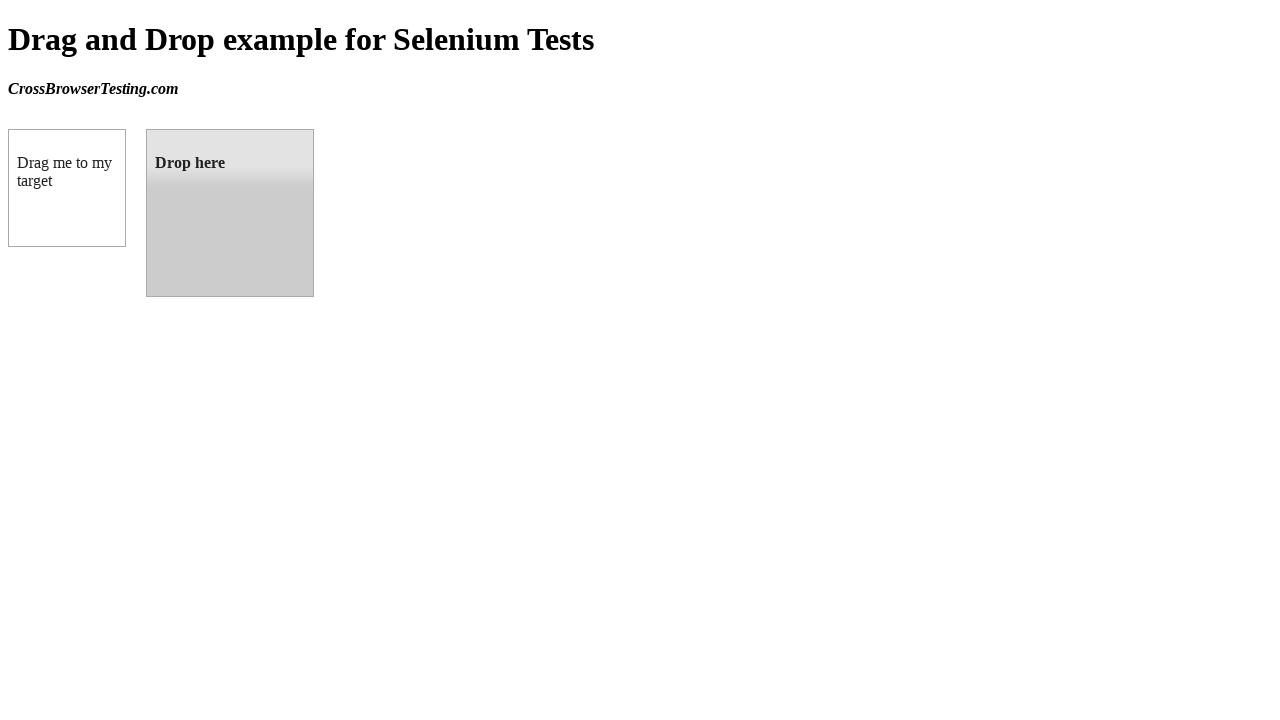

Located droppable element 'box B'
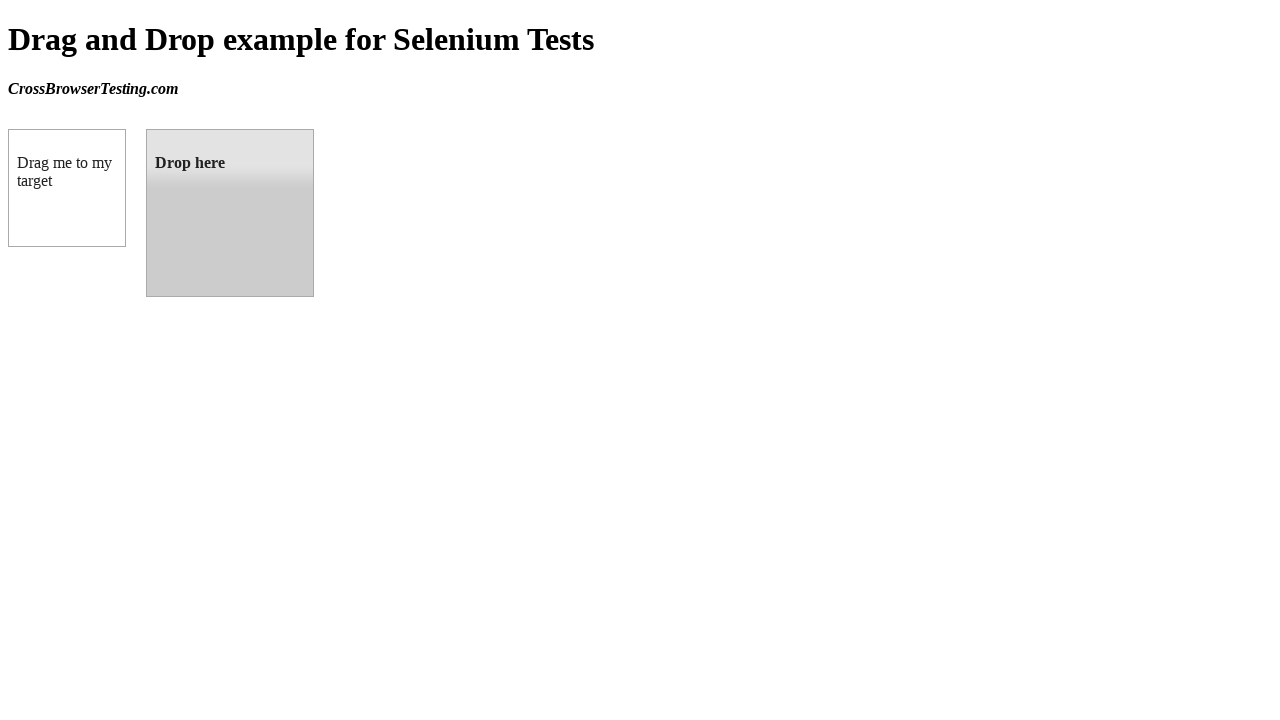

Successfully dragged 'box A' onto 'box B' at (230, 213)
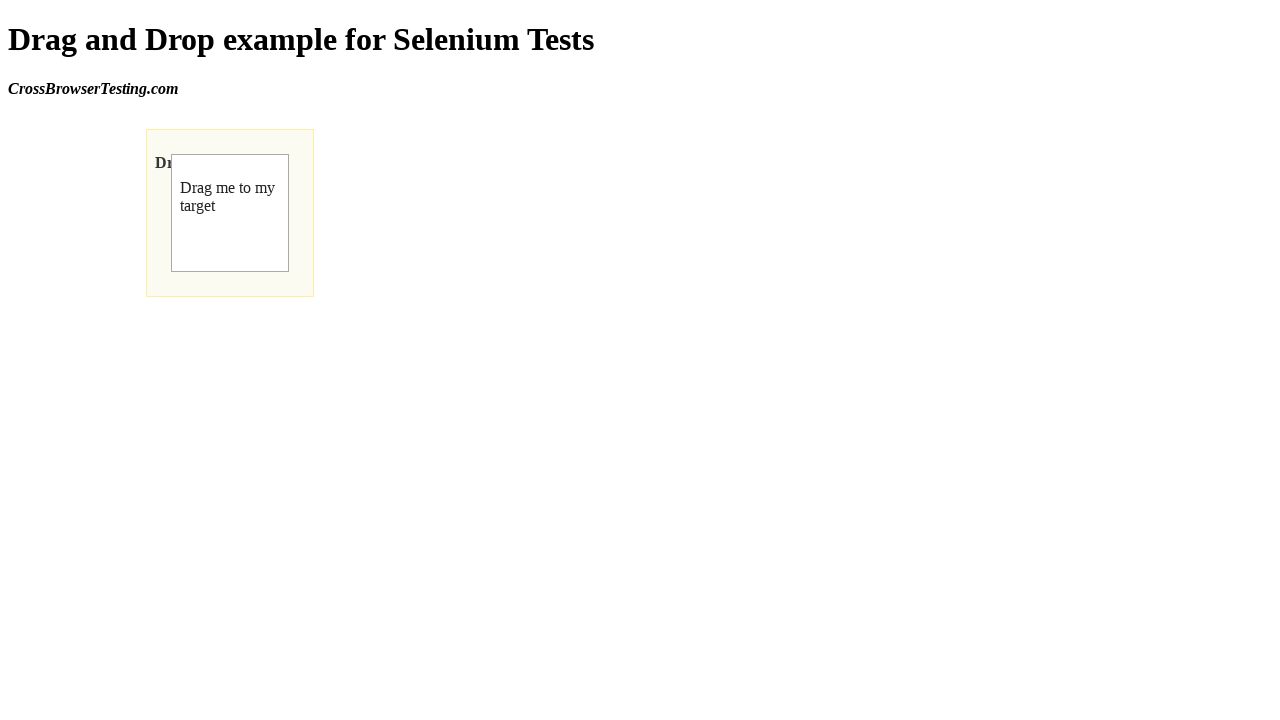

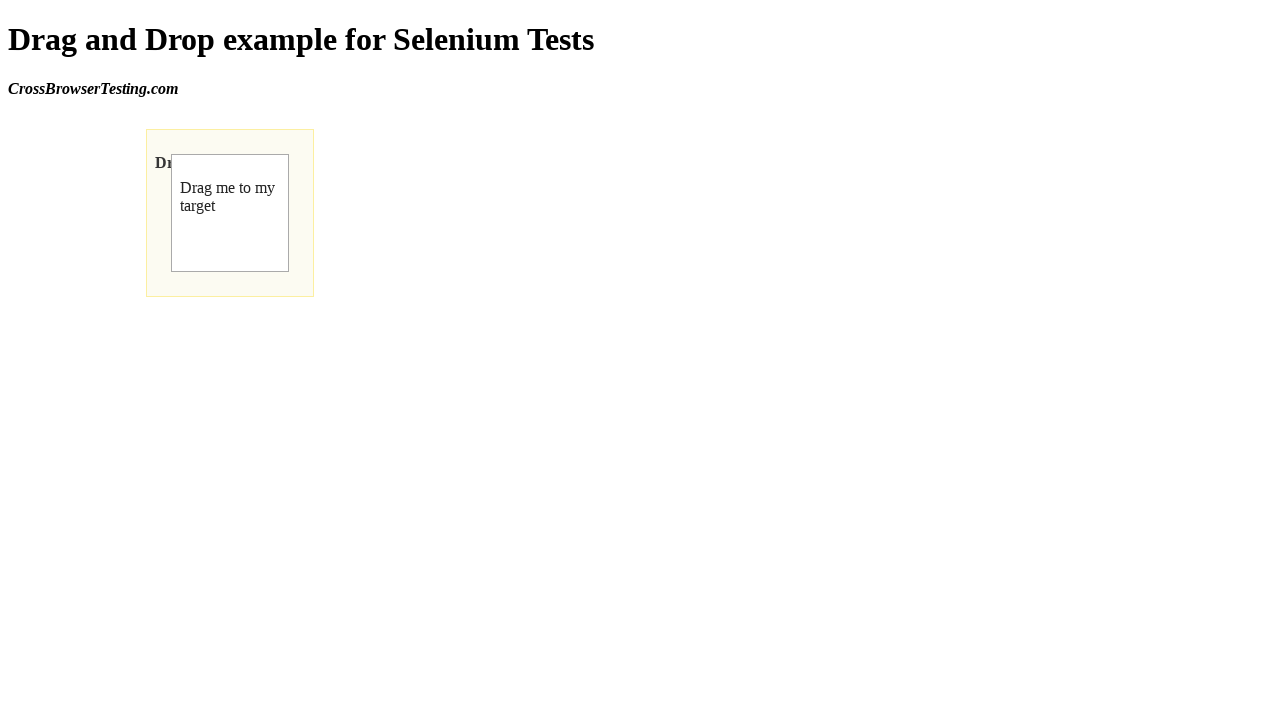